Navigates to Python.org and verifies the page title contains "Python"

Starting URL: http://www.python.org

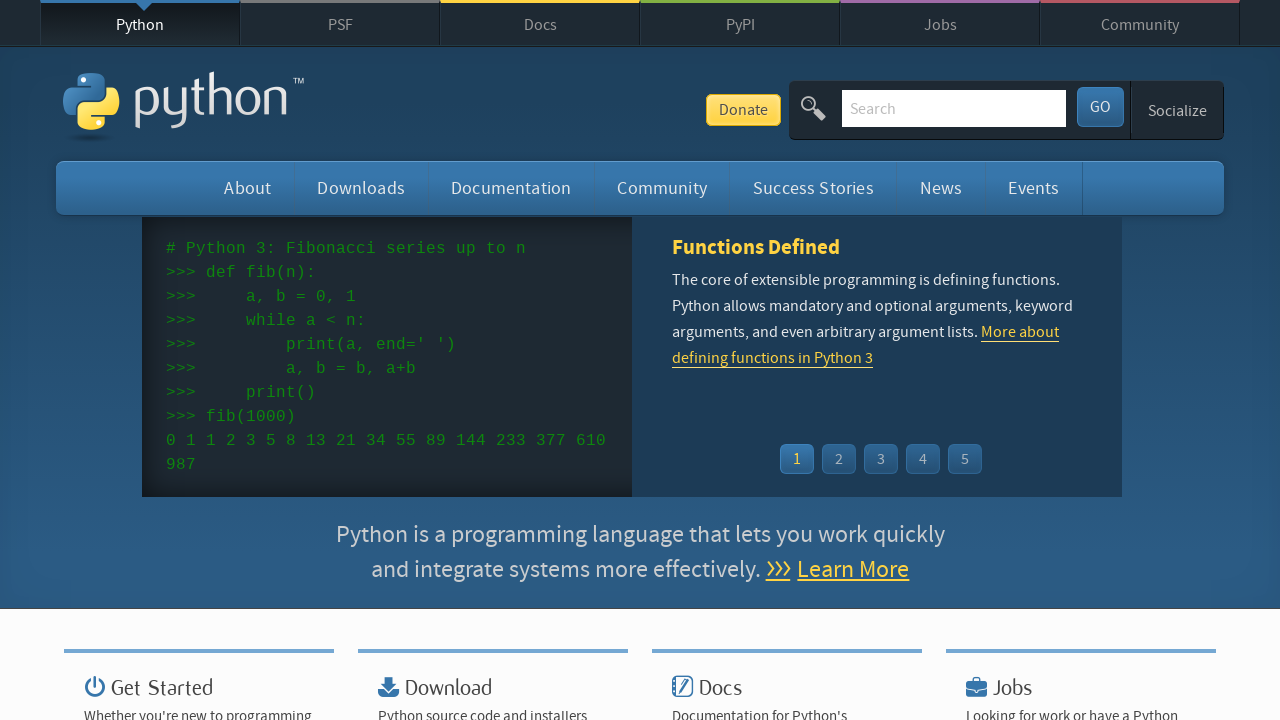

Navigated to http://www.python.org
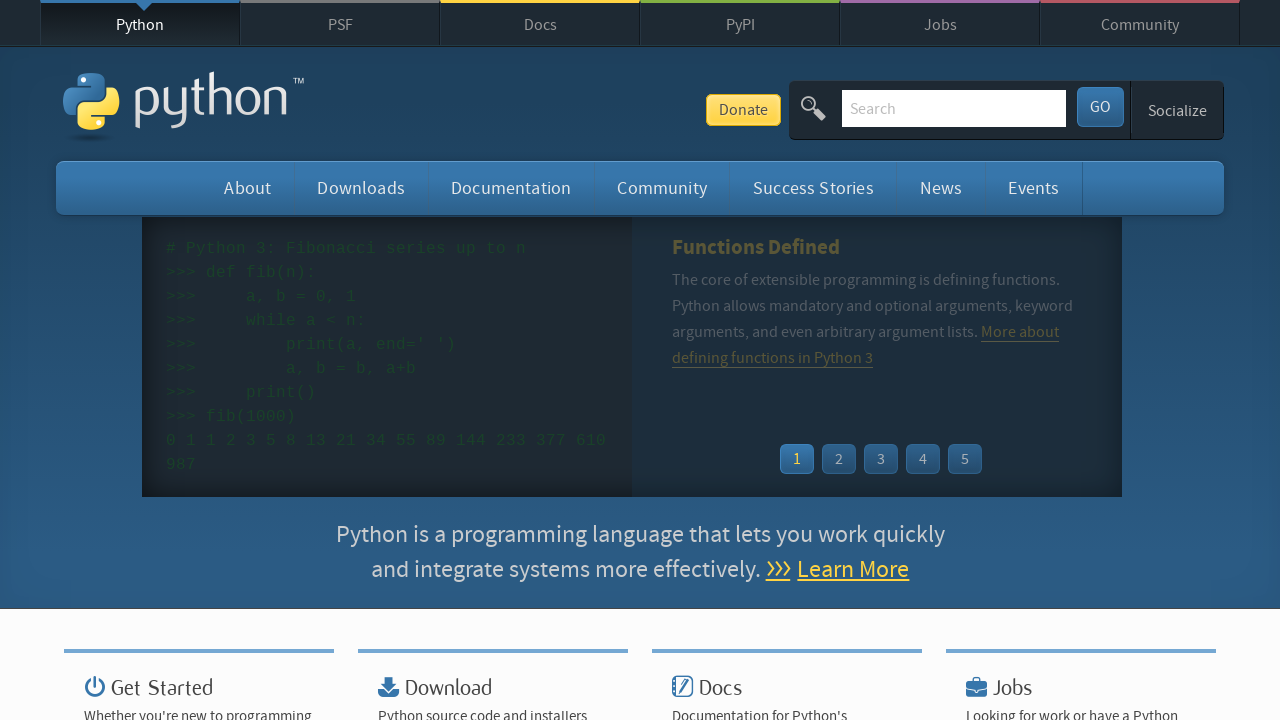

Verified that page title contains 'Python'
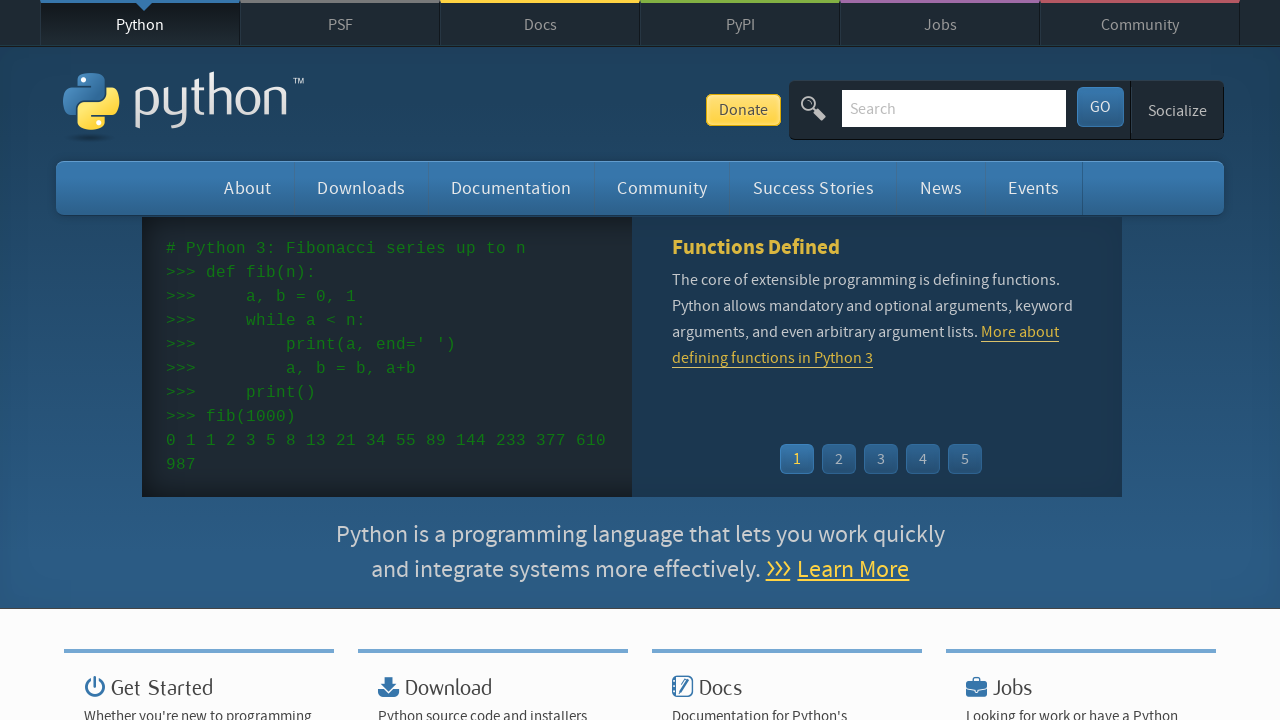

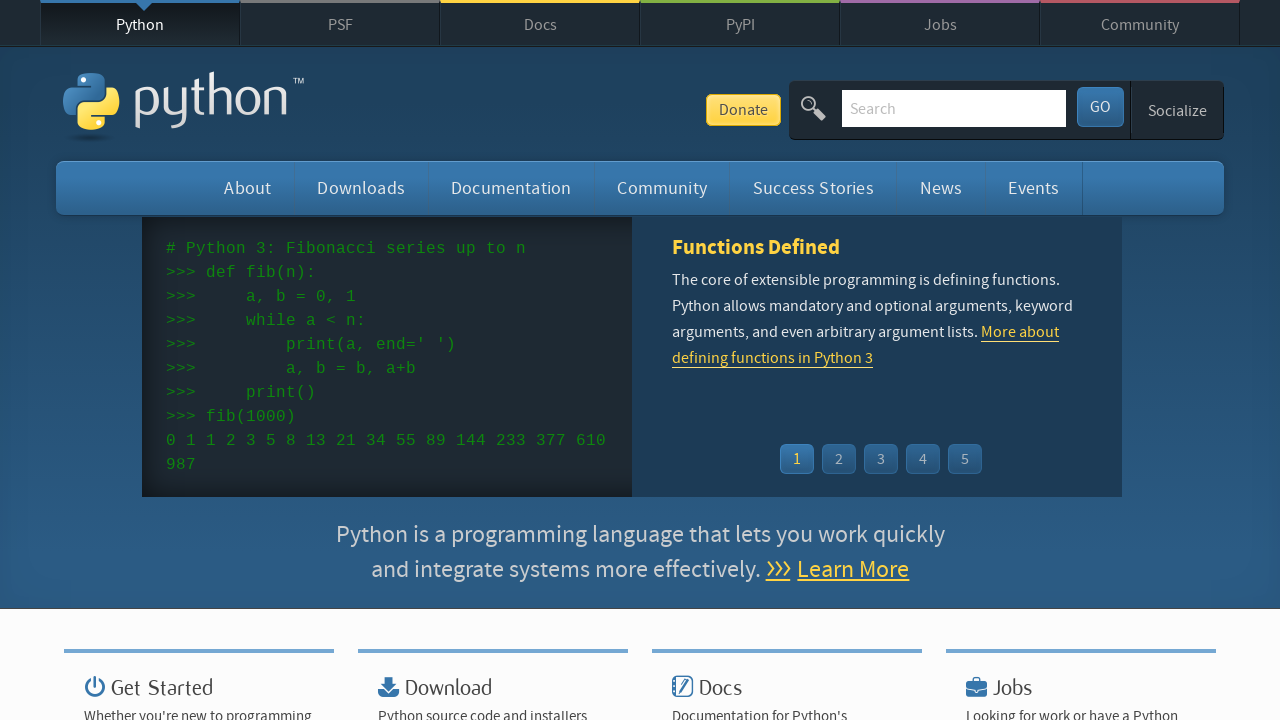